Tests the DemoQA text box form by filling in full name and email fields, submitting the form, and verifying the displayed results

Starting URL: https://demoqa.com/text-box

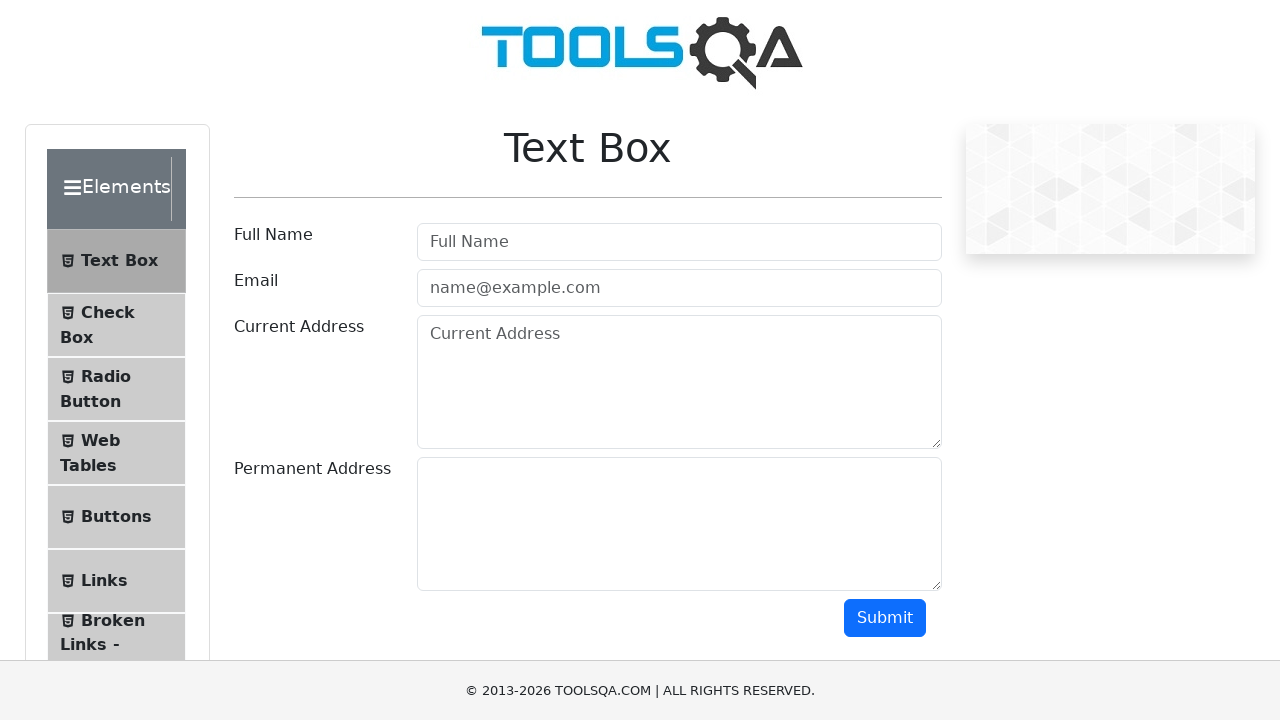

Filled full name field with 'Алиса Т.' on #userName
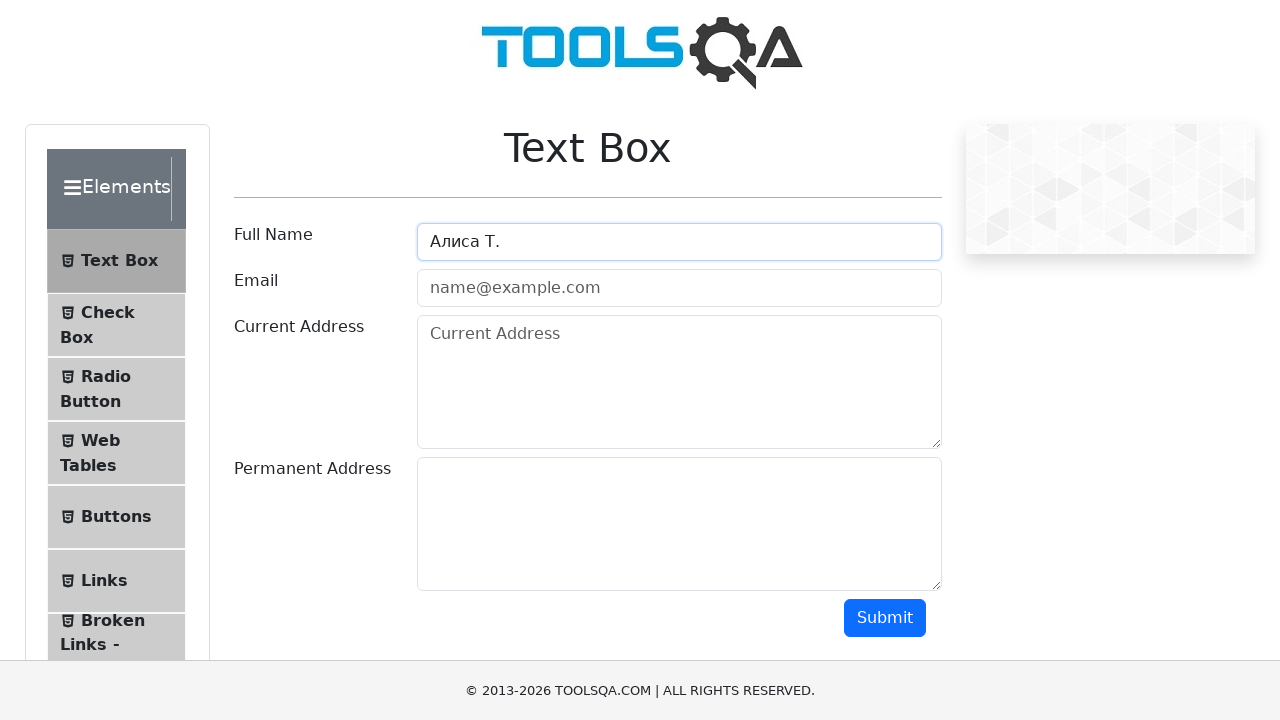

Filled email field with 'Alisya152@gmail.com' on #userEmail
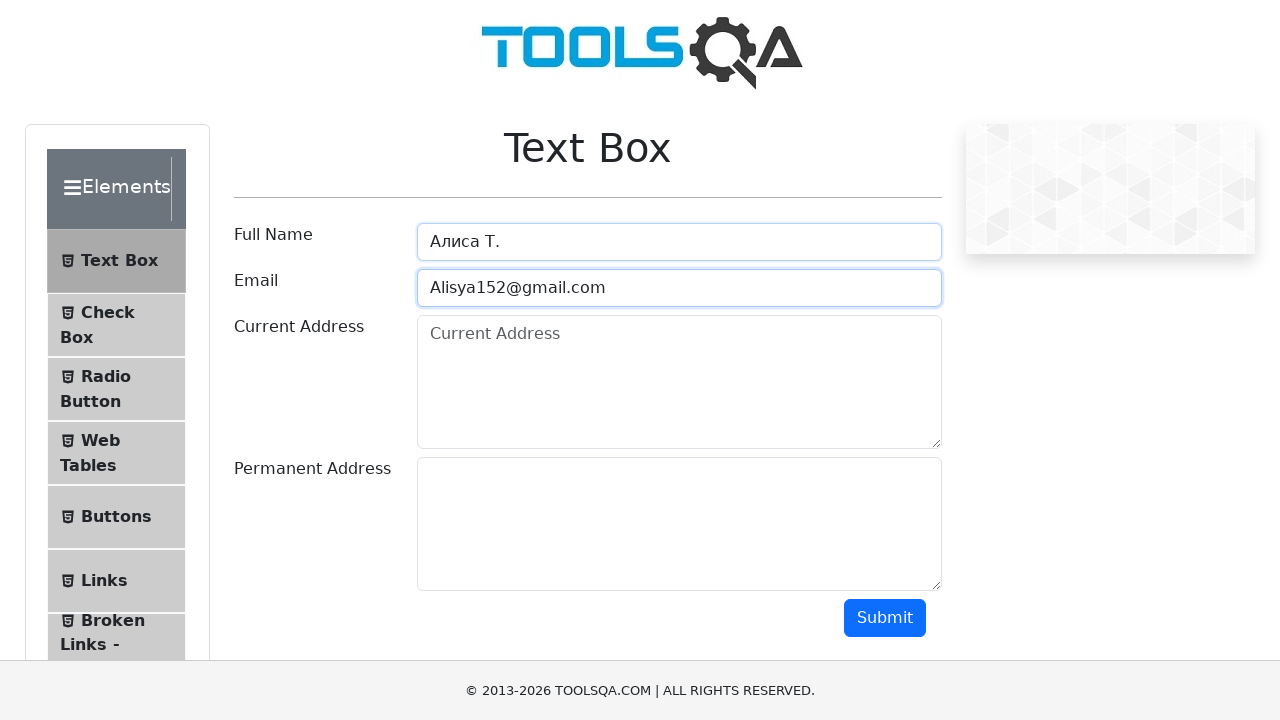

Clicked submit button to submit the form at (885, 618) on #submit
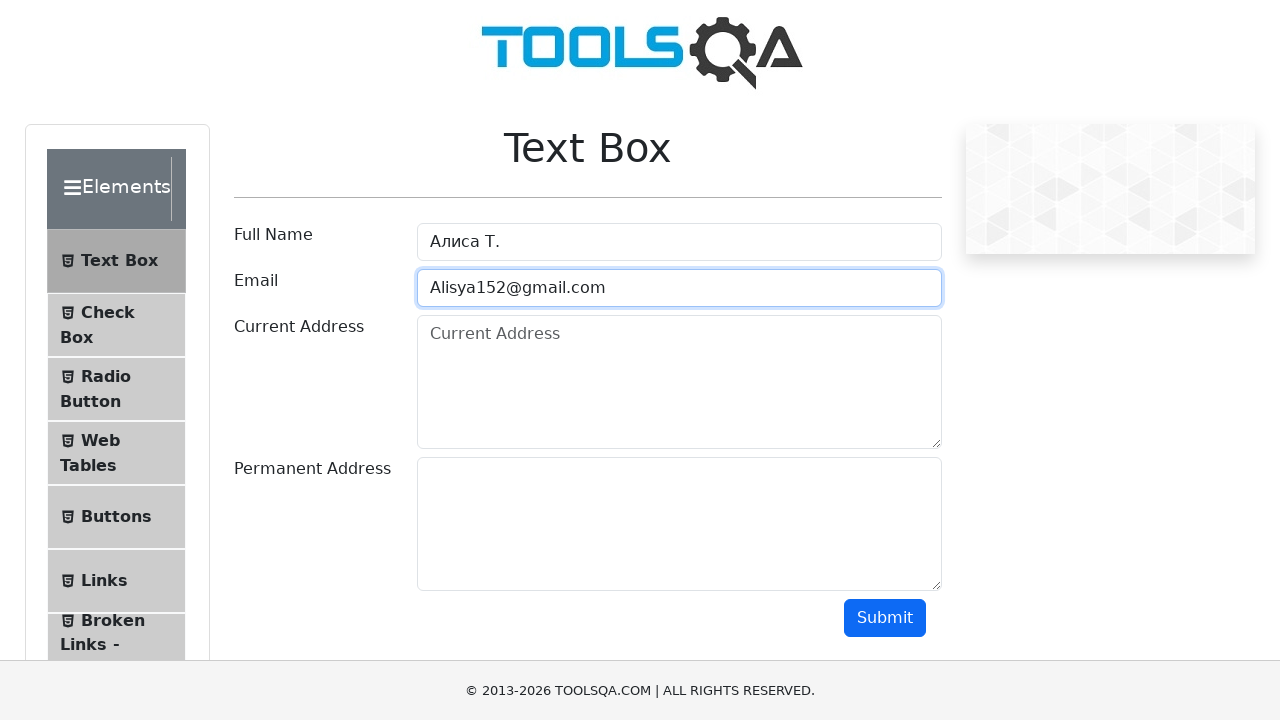

Full name result displayed
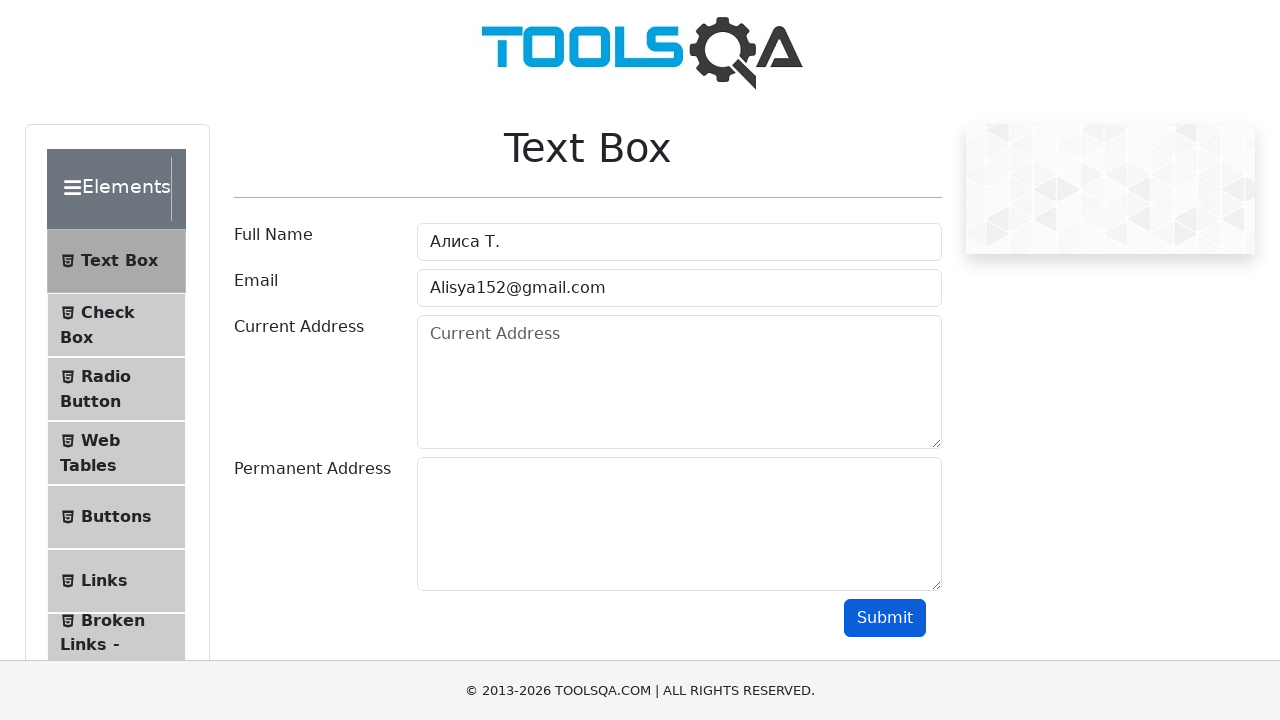

Email result displayed
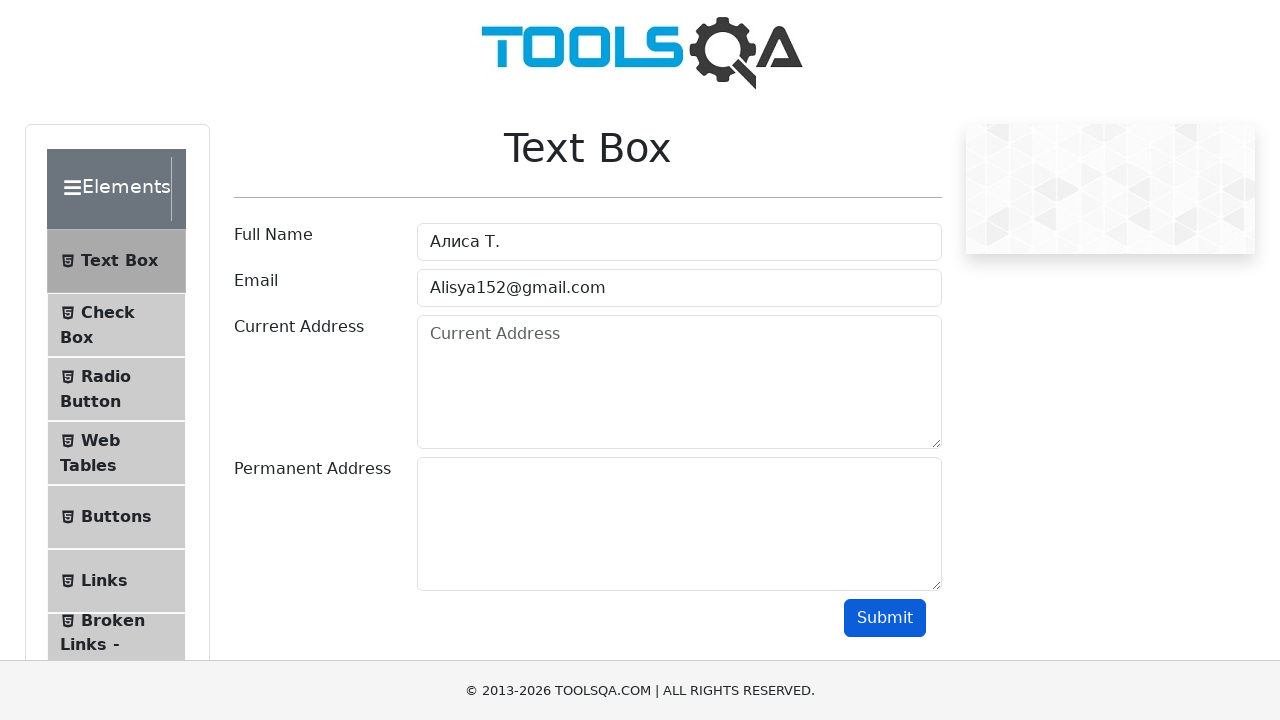

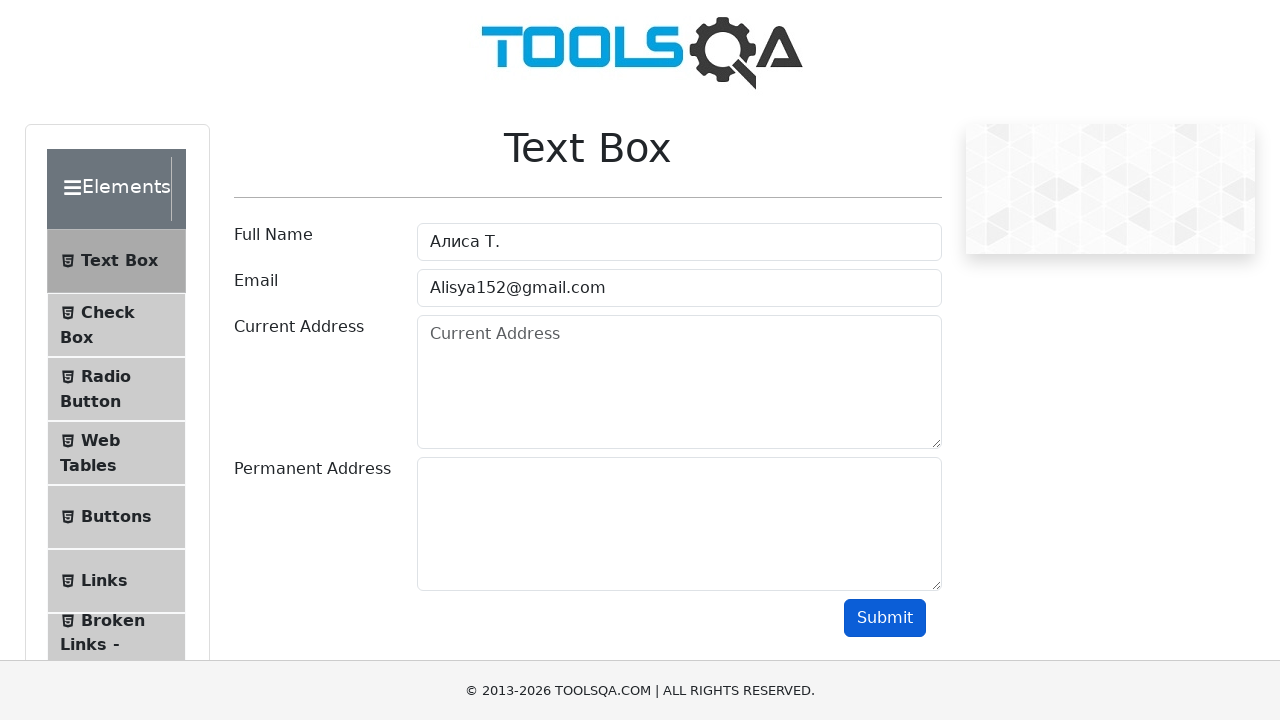